Tests a web form by entering text into an input field and submitting the form on the Selenium demo page.

Starting URL: https://www.selenium.dev/selenium/web/web-form.html

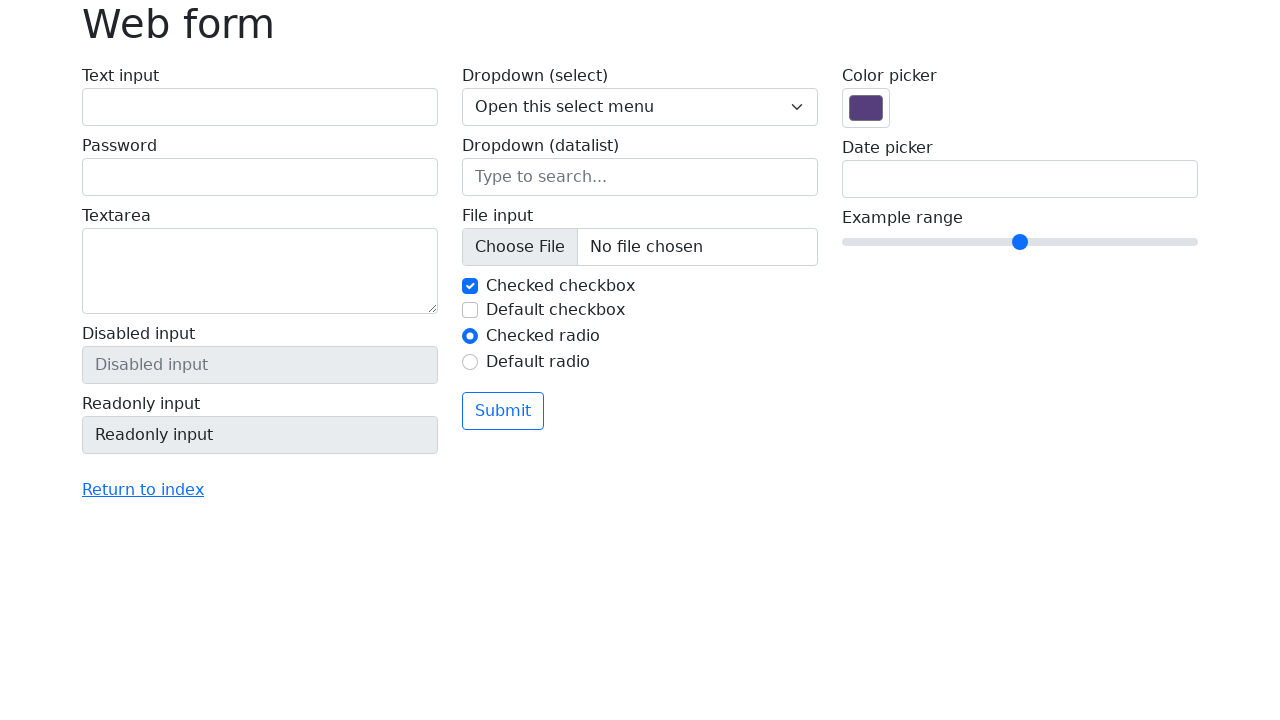

Filled text input field with 'Hello' on input#my-text-id
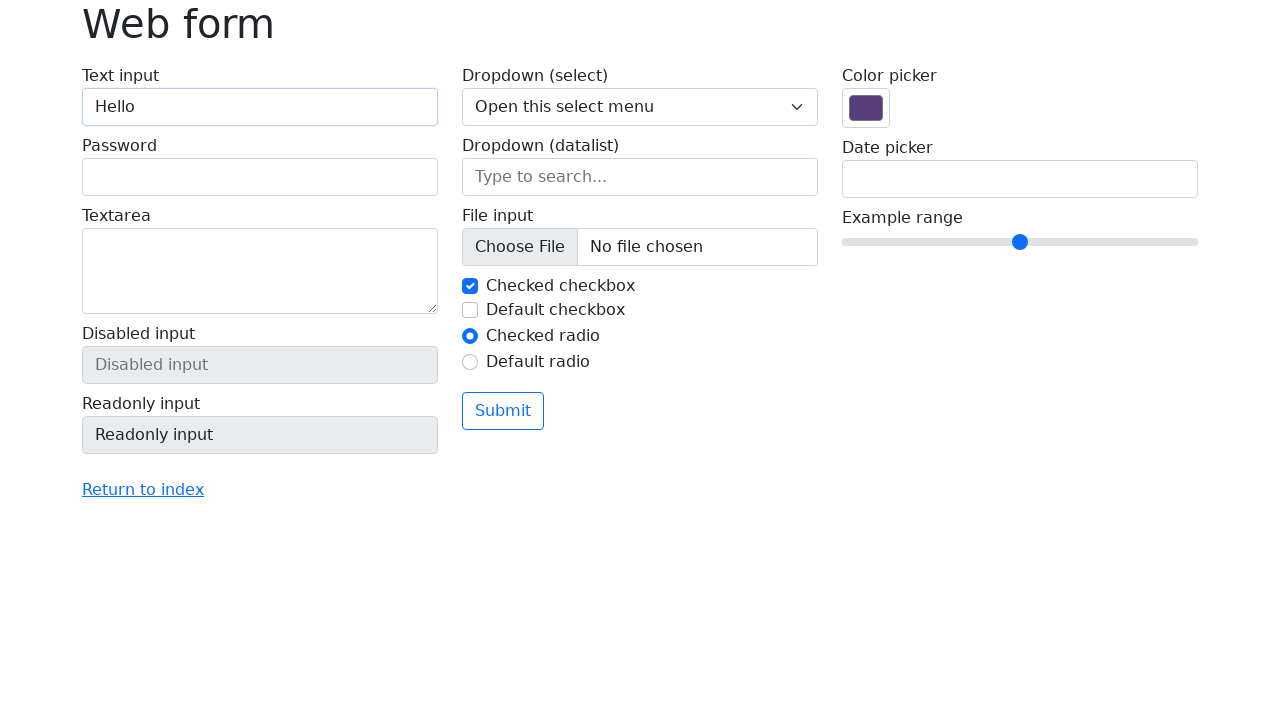

Clicked submit button to submit the form at (503, 411) on button[type='submit']
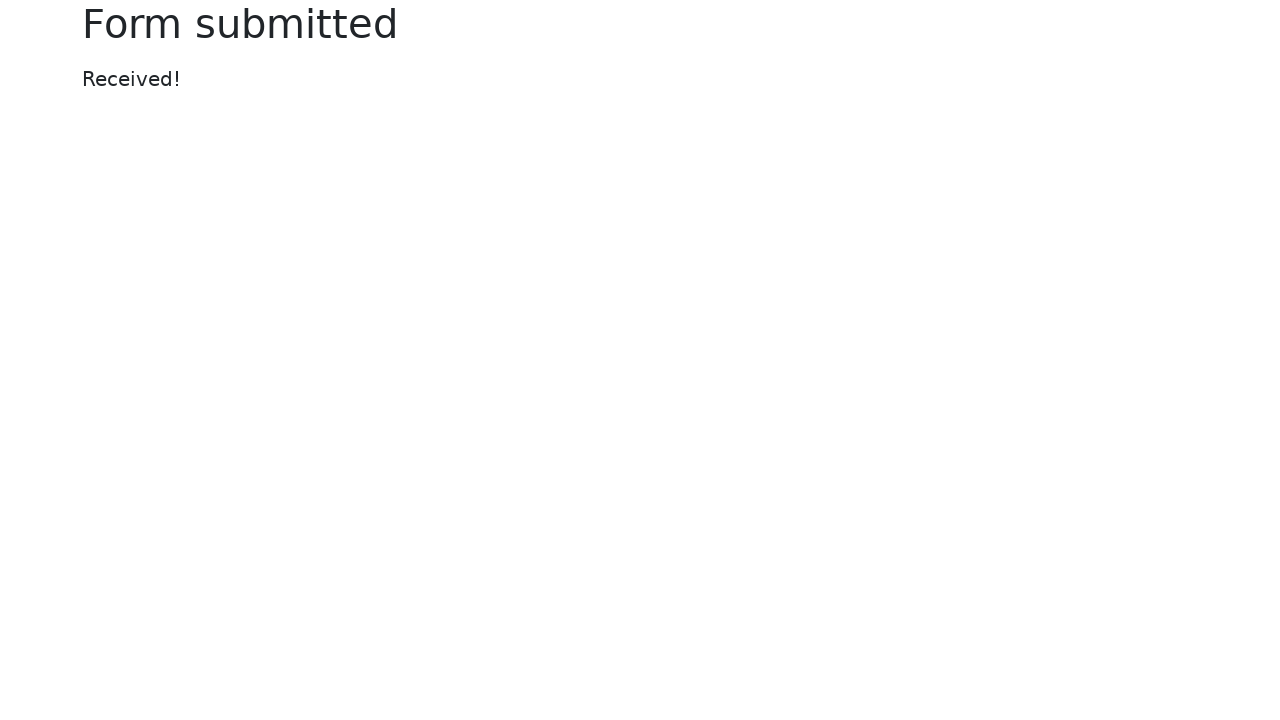

Form submission completed and page reached network idle state
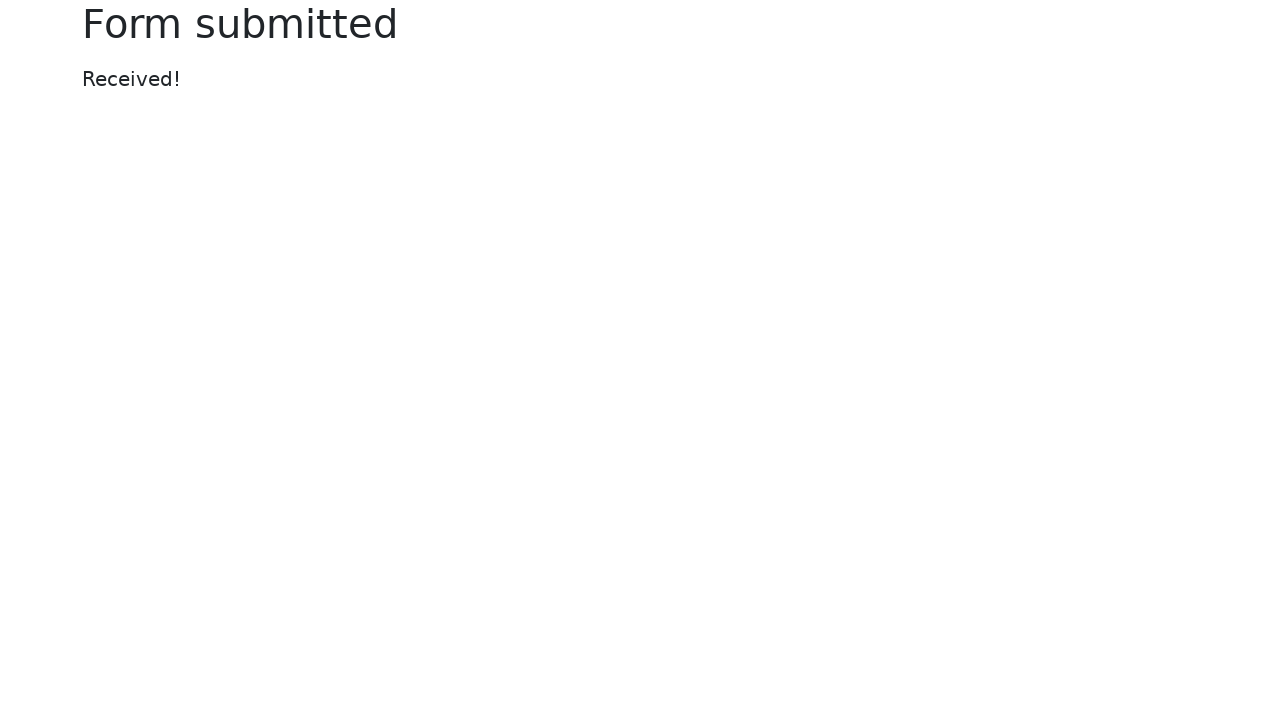

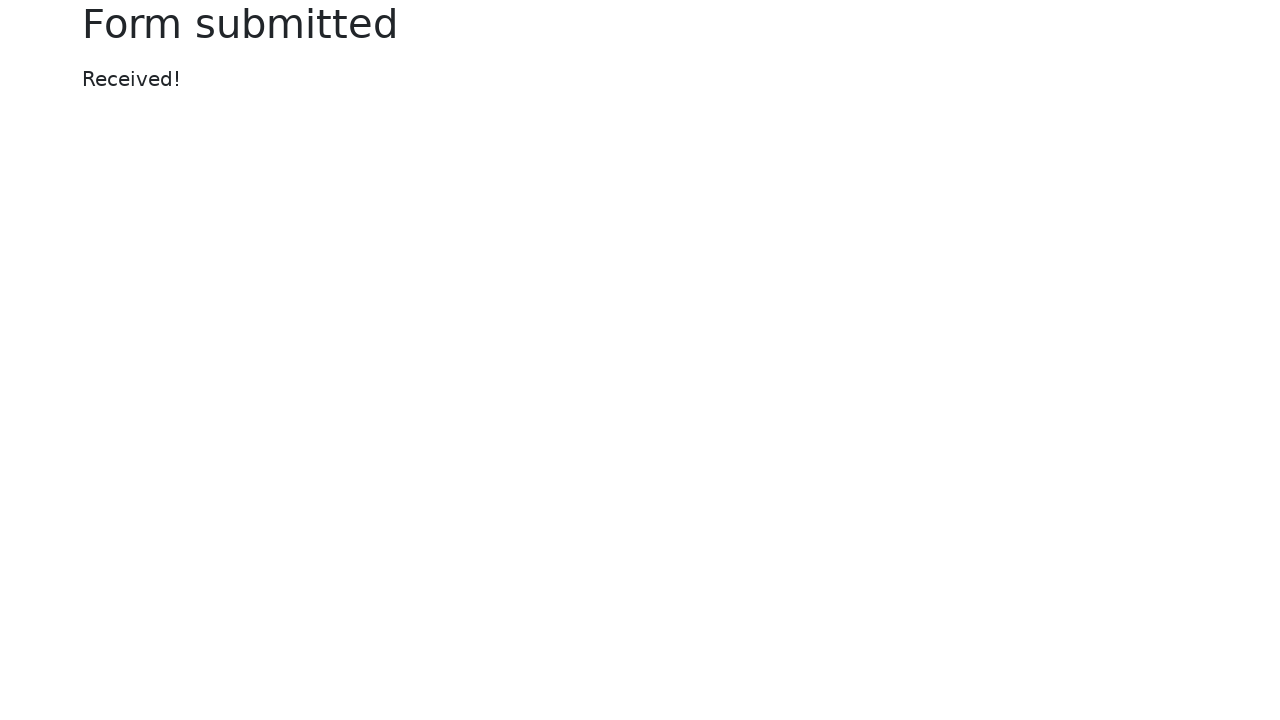